Tests dynamic content by clicking a link to reload and verify content changes

Starting URL: https://the-internet.herokuapp.com/dynamic_content

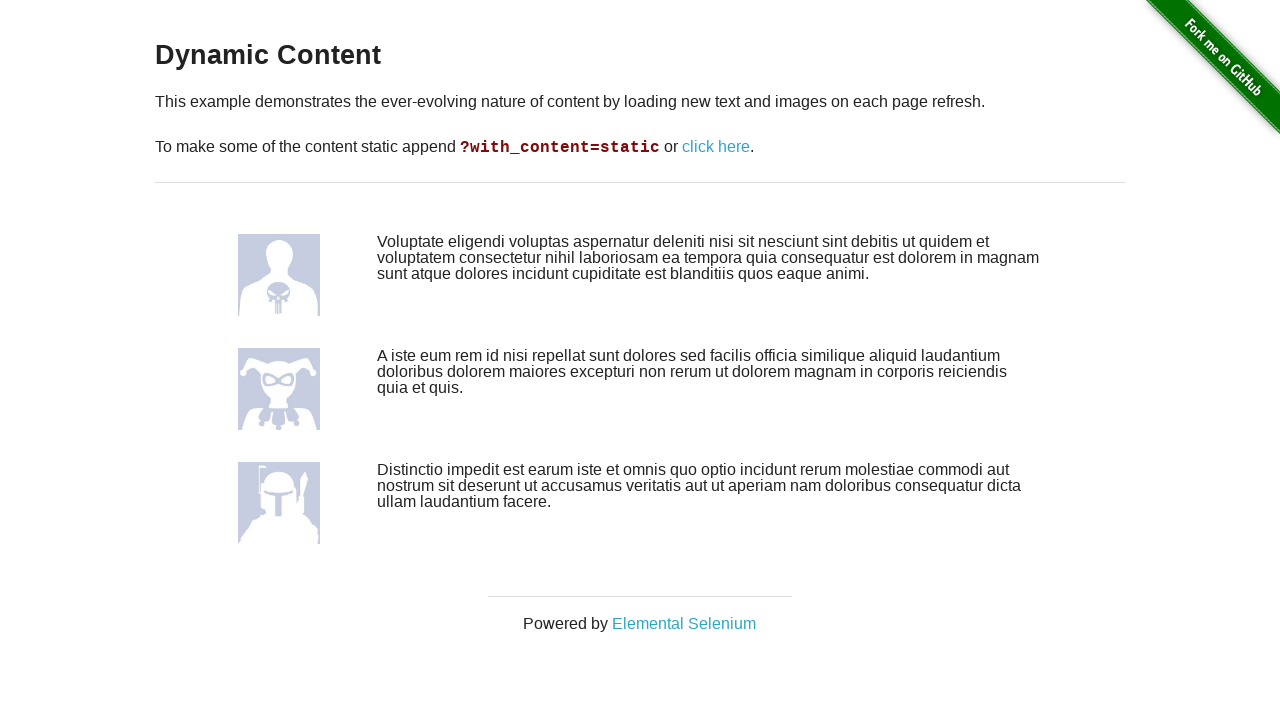

Retrieved initial dynamic content from the page
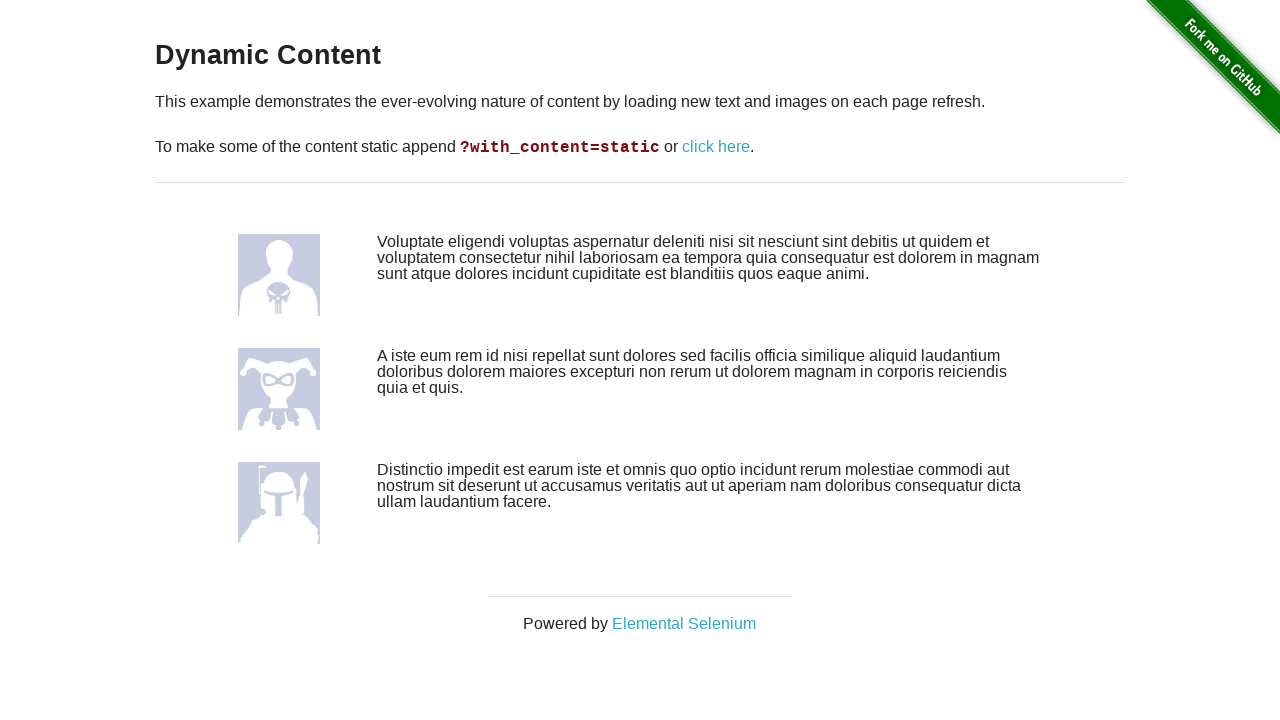

Clicked 'click here' link to reload dynamic content at (716, 147) on xpath=//div[@class='example']/p/a[text()='click here']
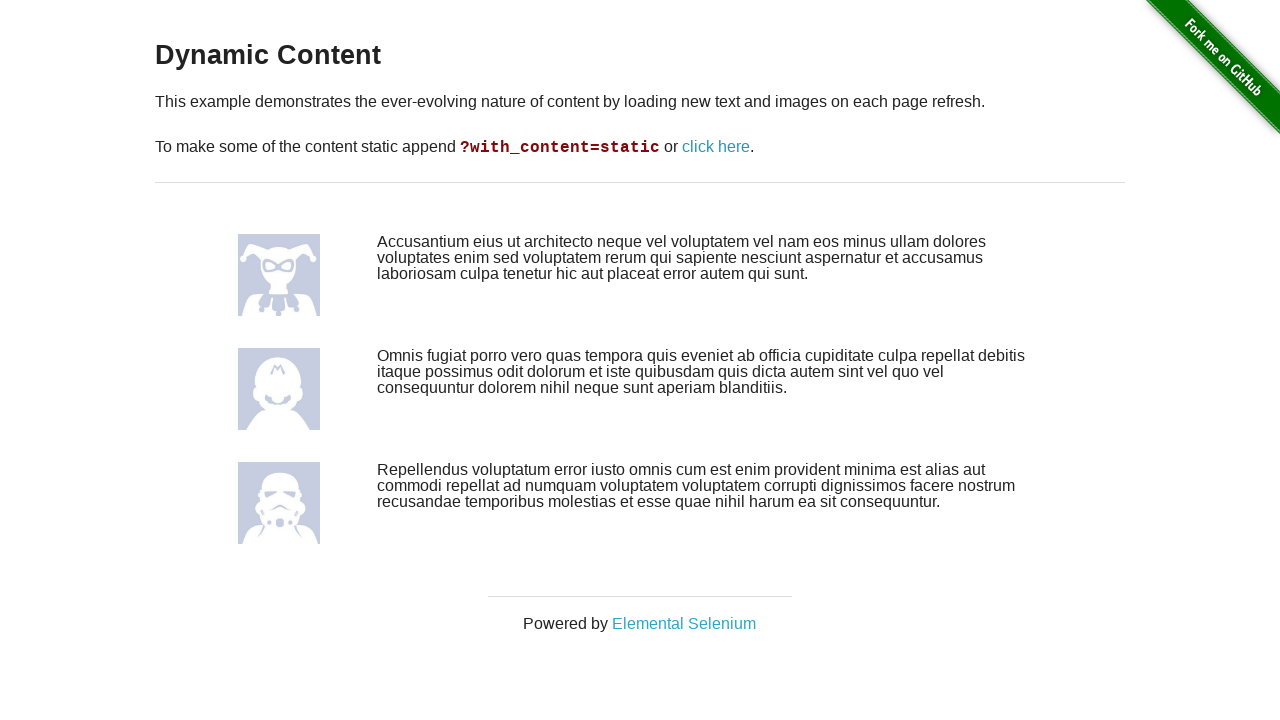

Retrieved updated dynamic content after clicking link
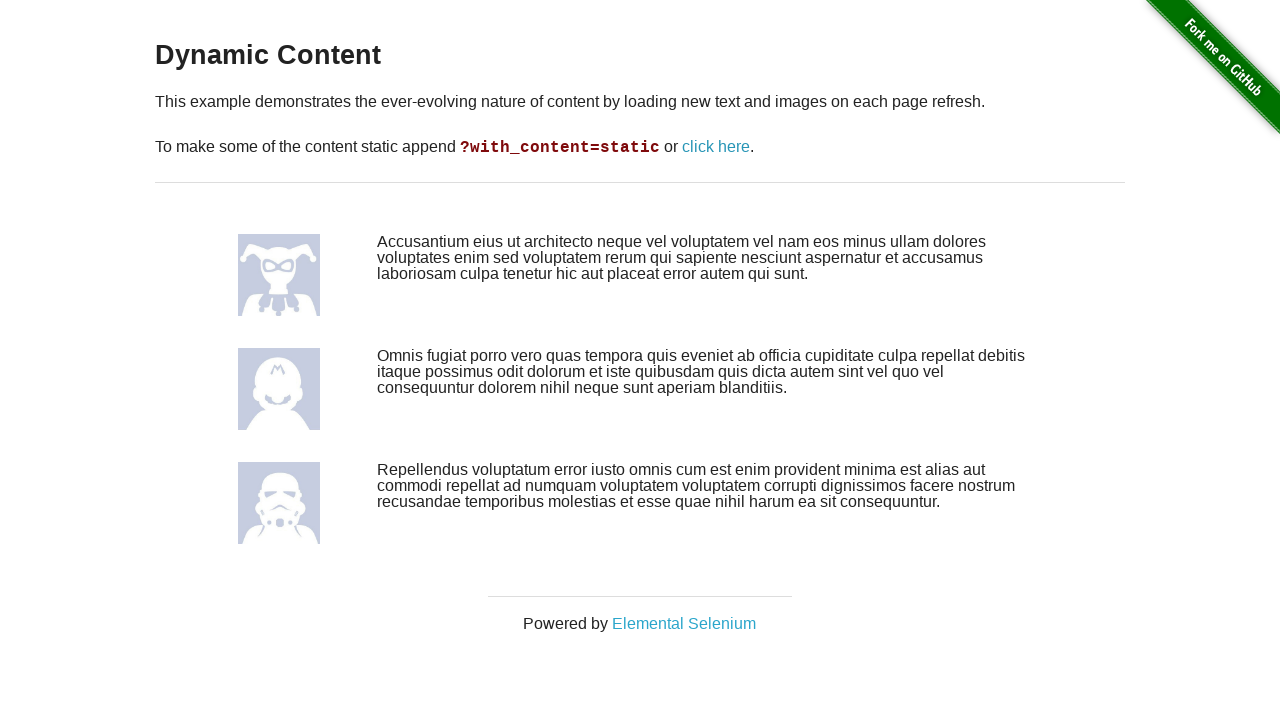

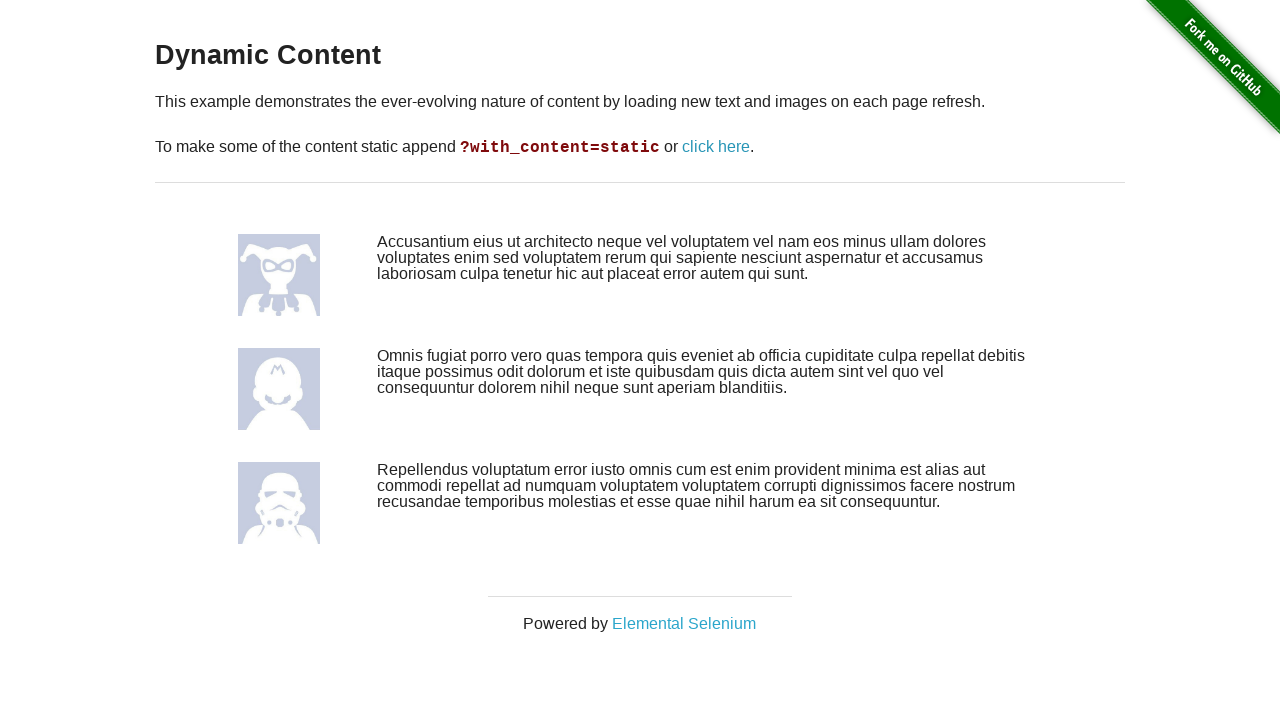